Tests Delta Airlines date picker by navigating to a specific month and selecting a date from the calendar

Starting URL: https://www.delta.com/

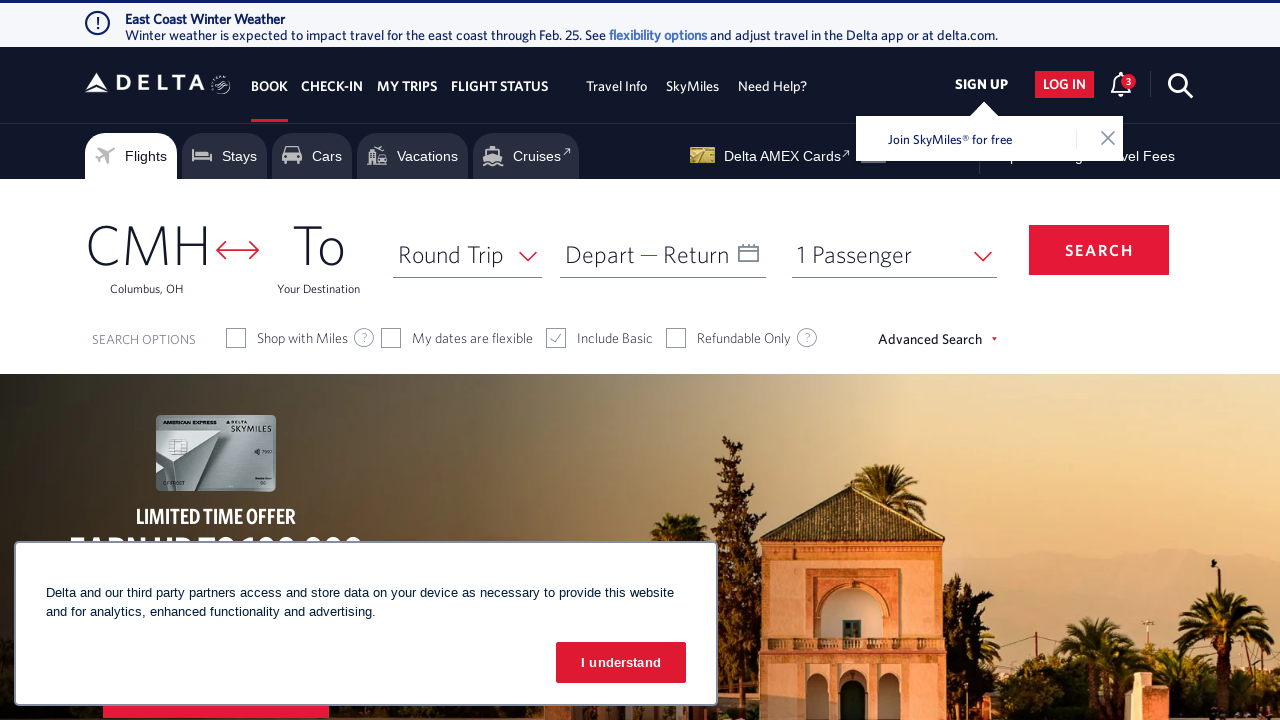

Clicked on departure date field to open calendar at (600, 254) on xpath=//span[text()='Depart']
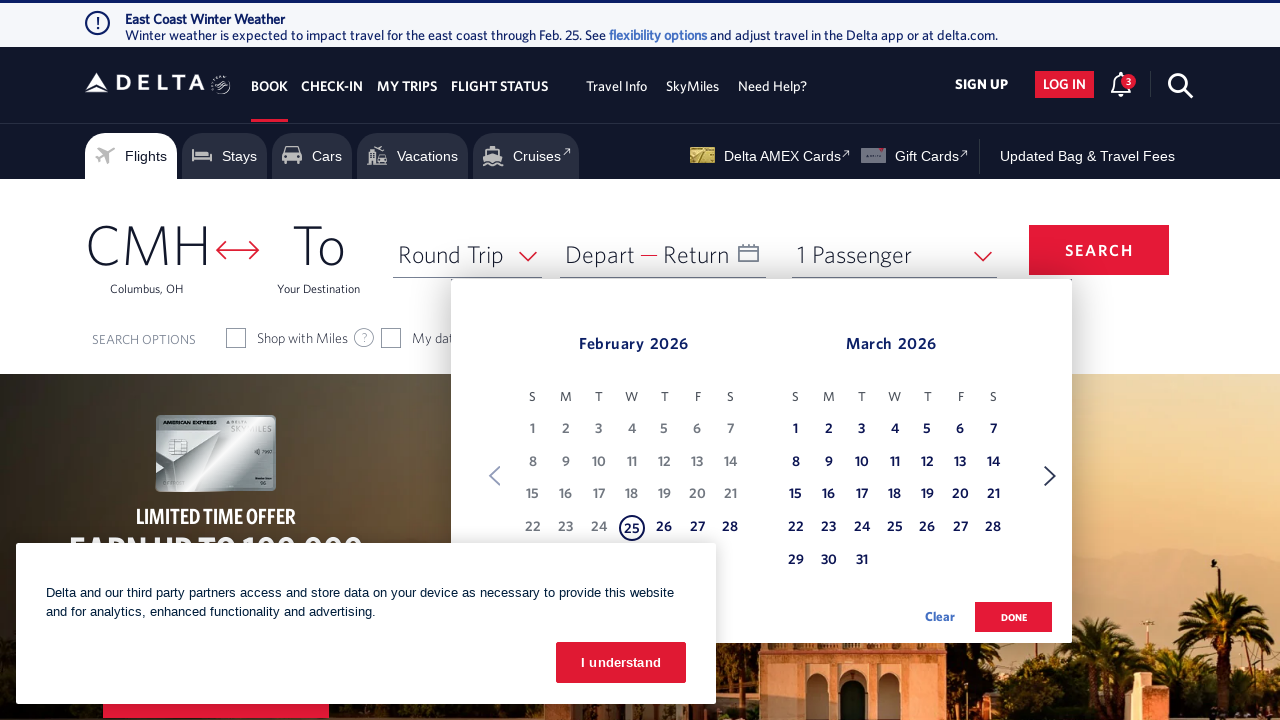

Calendar picker became visible
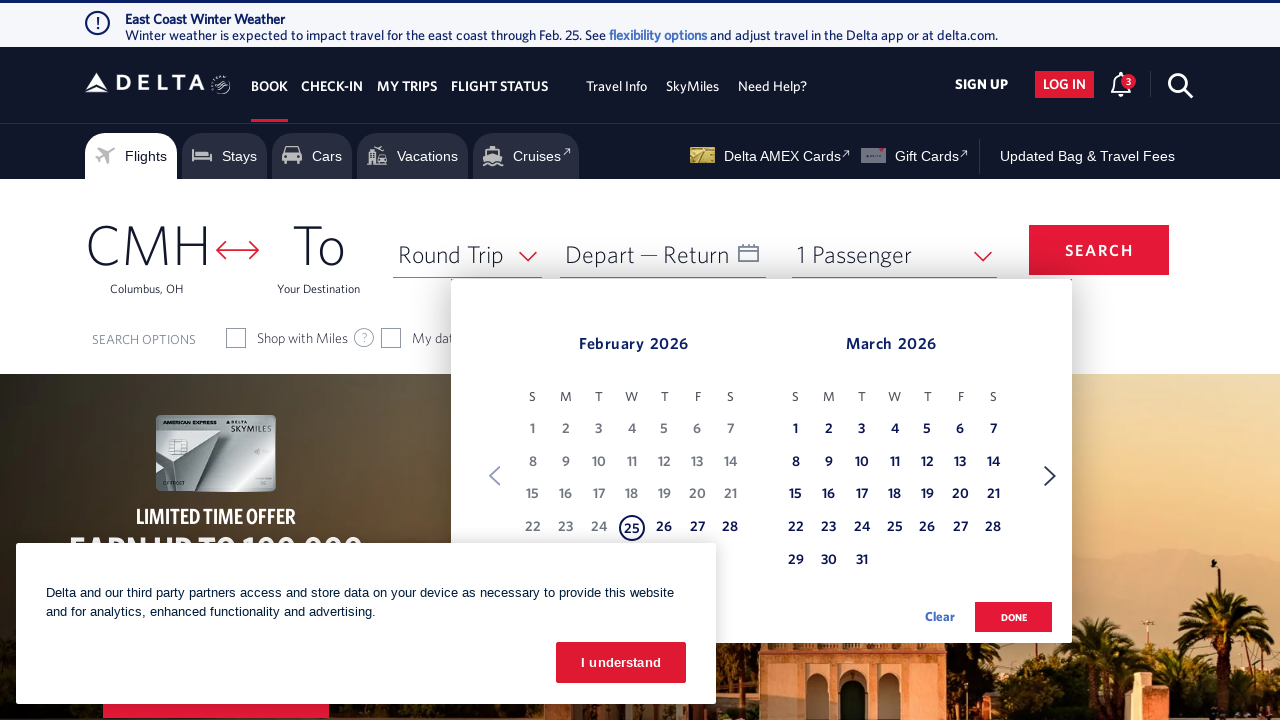

Clicked Next button to navigate to next month (currently viewing February) at (1050, 476) on xpath=//span[text()='Next']
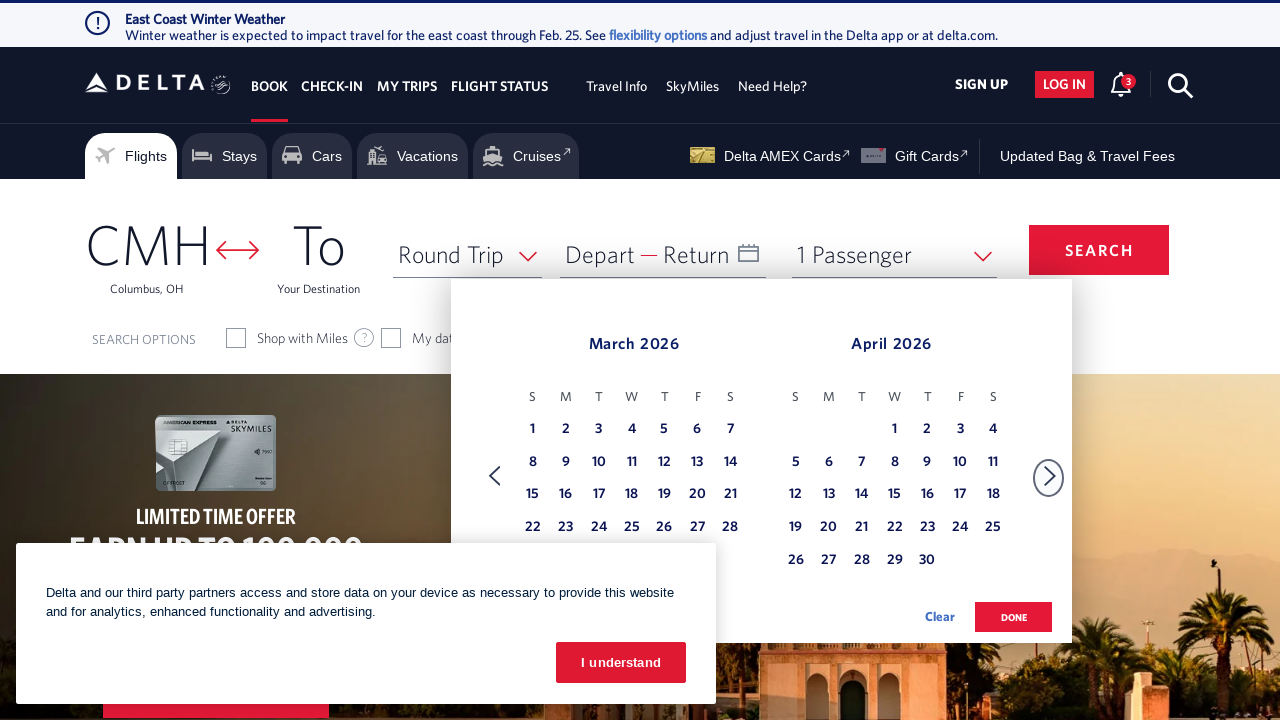

Waited for calendar to update to next month
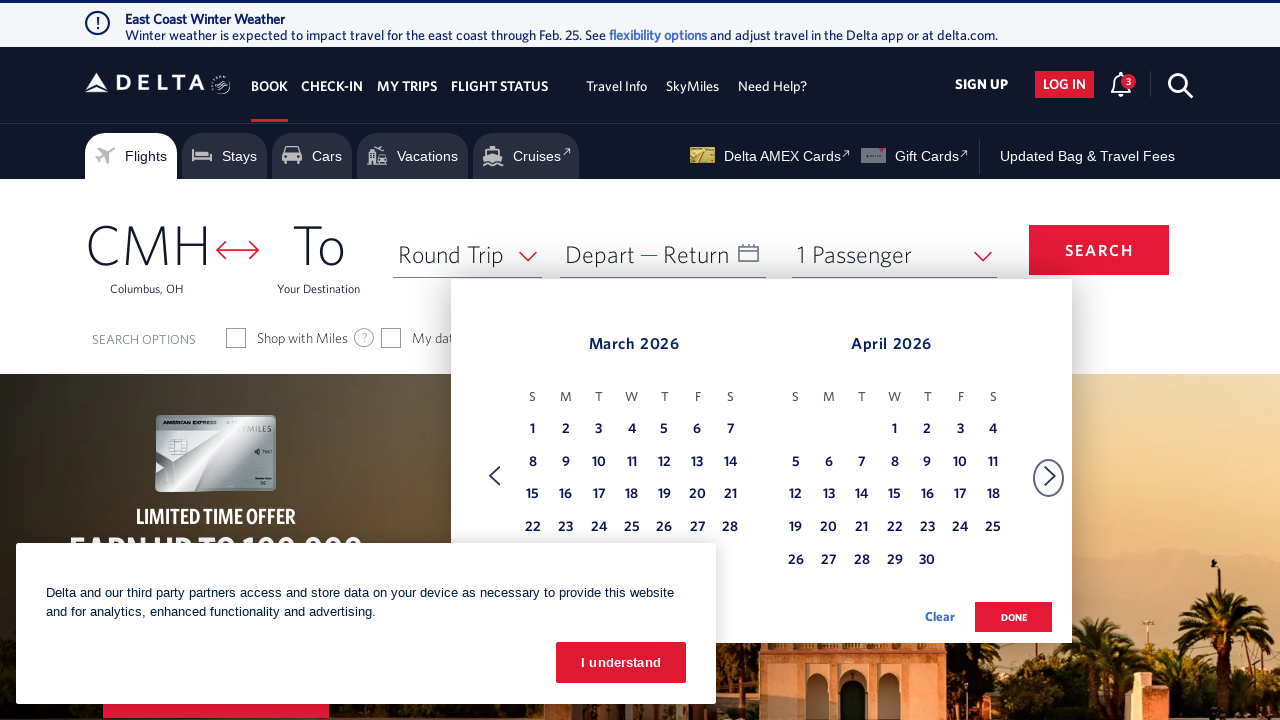

Reached March in calendar, found 49 date cells
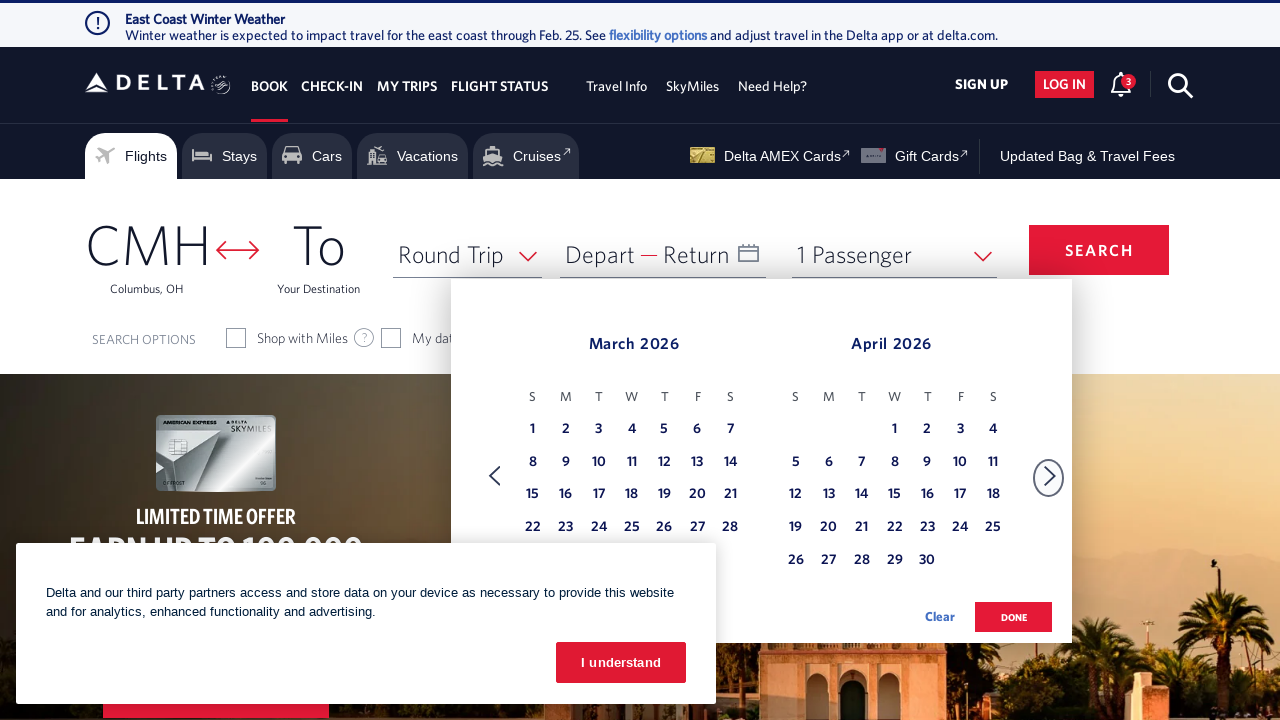

Selected March 10 from the calendar at (599, 463) on (//table[@class='dl-datepicker-calendar'])[1]/tbody/tr/td >> nth=16
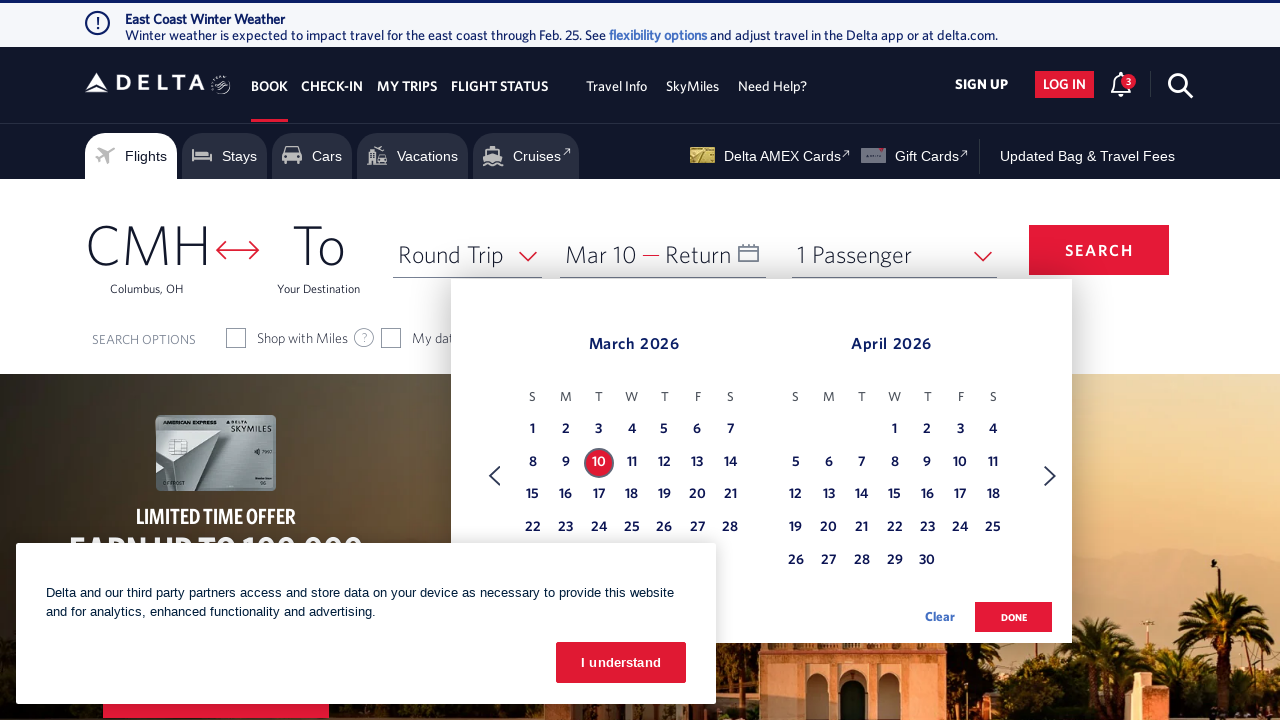

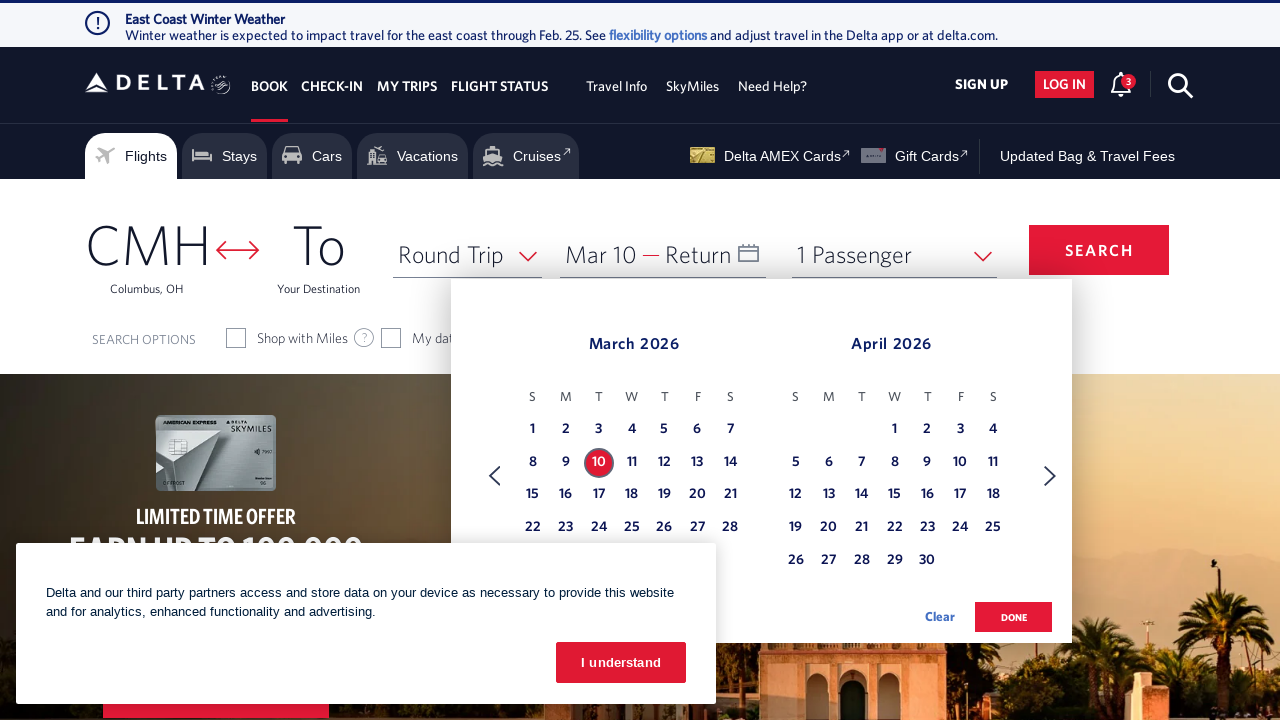